Tests the Disappearing Elements link by clicking it and verifying the page loads correctly

Starting URL: https://the-internet.herokuapp.com/

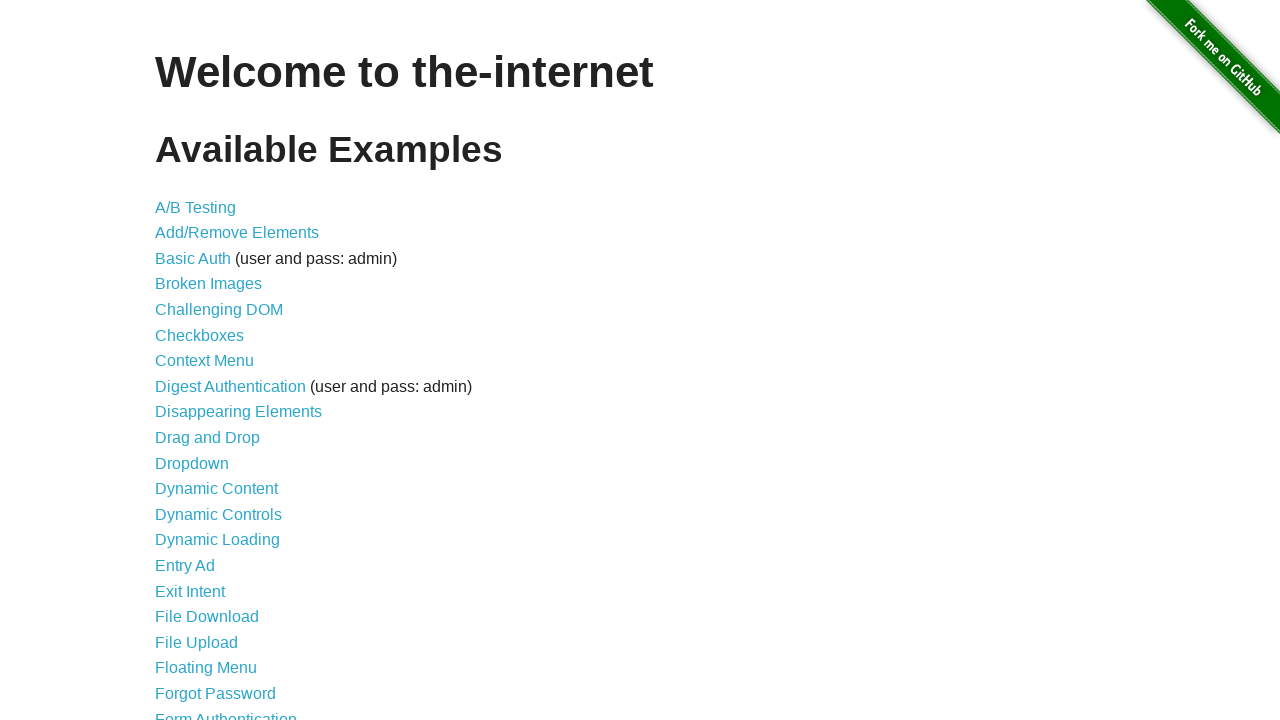

Clicked the Disappearing Elements link at (238, 412) on a >> internal:has-text="Disappearing Elements"i
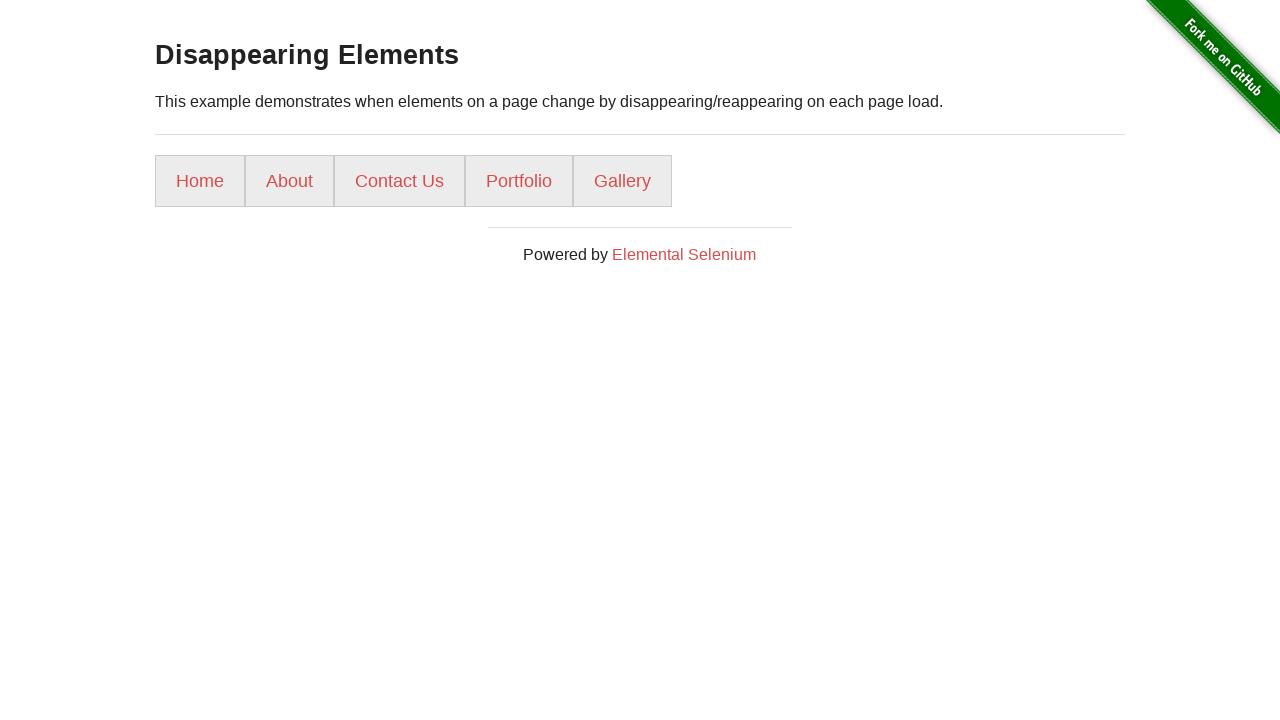

Disappearing Elements page loaded (networkidle)
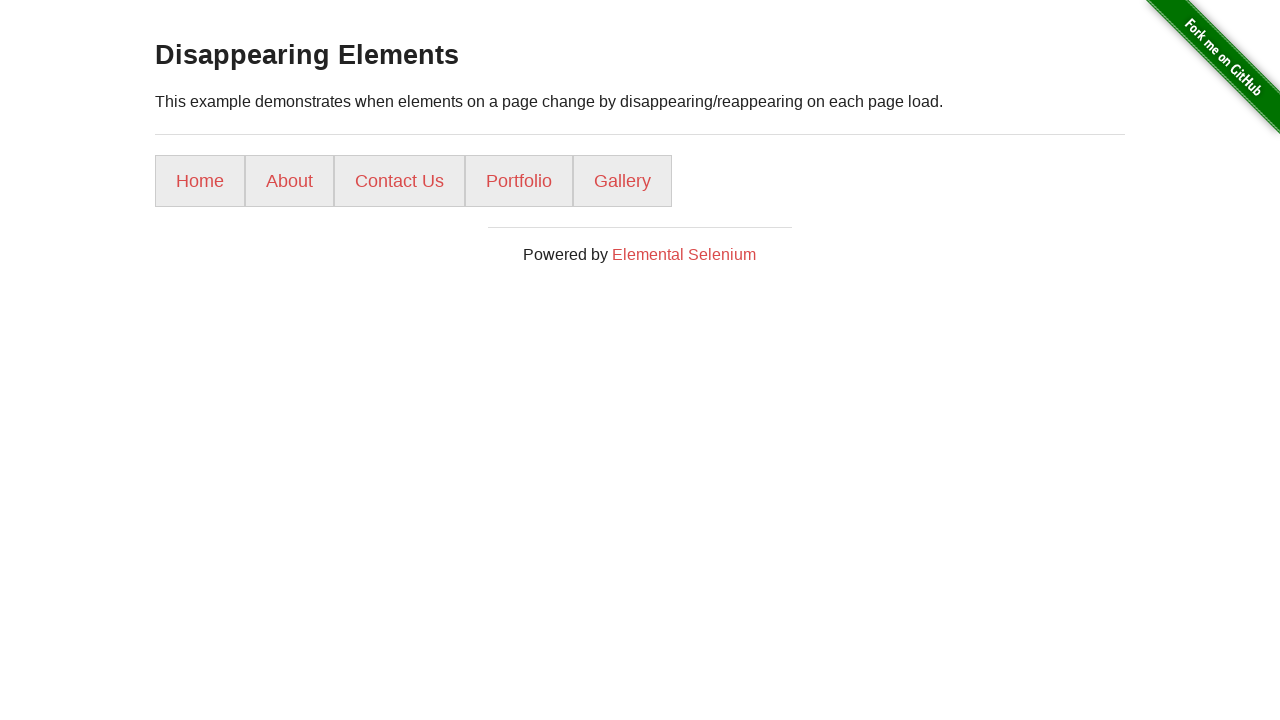

Verified 'Disappearing Elements' text is present on the page
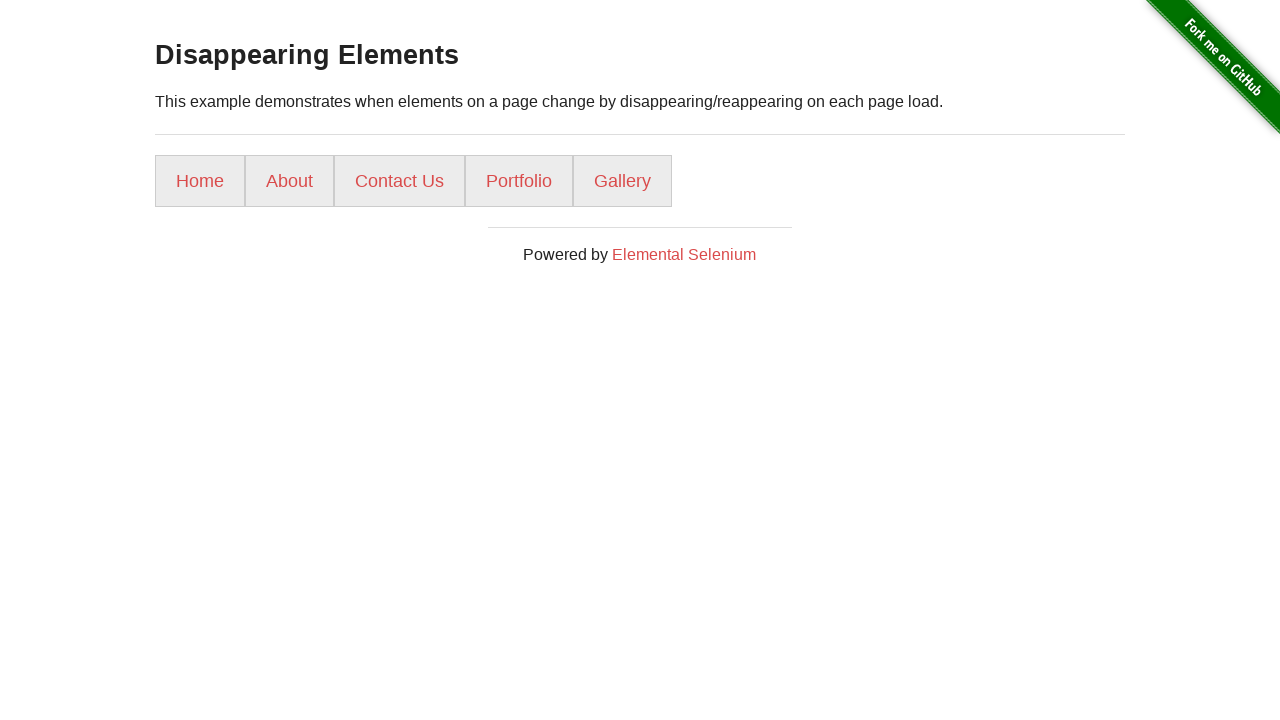

Navigated to the-internet.herokuapp.com home page
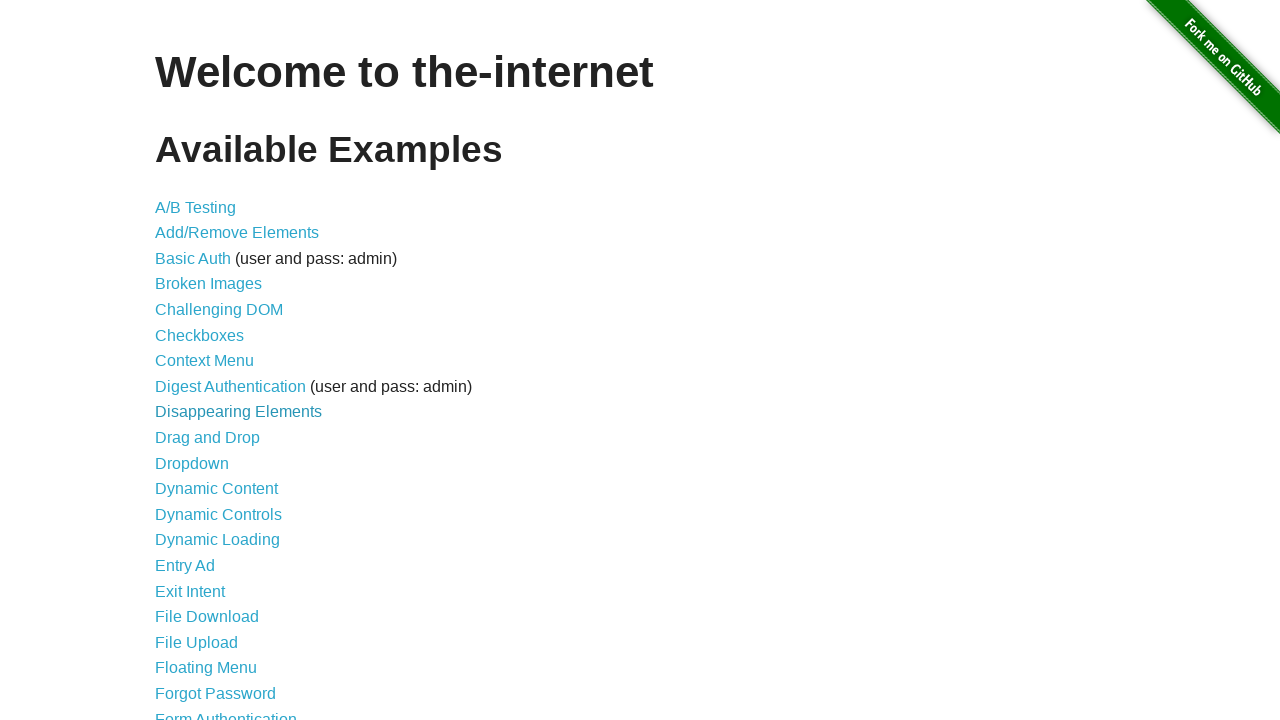

Home page loaded (networkidle)
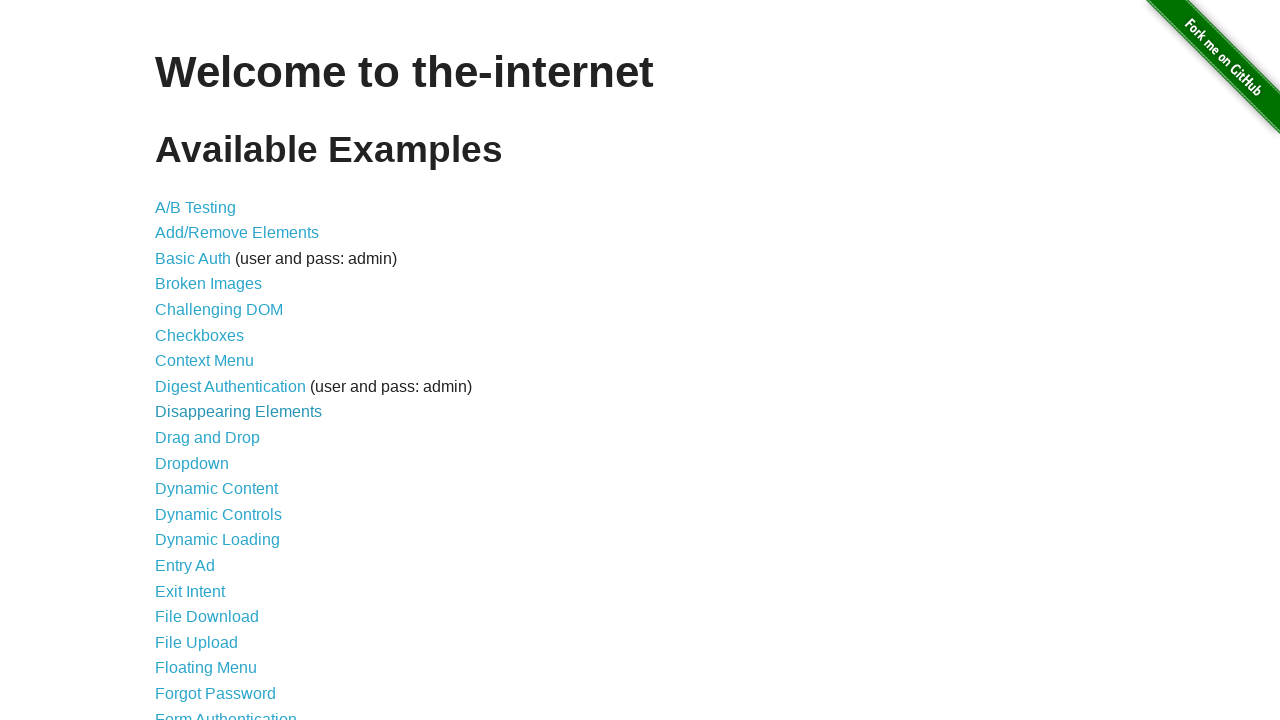

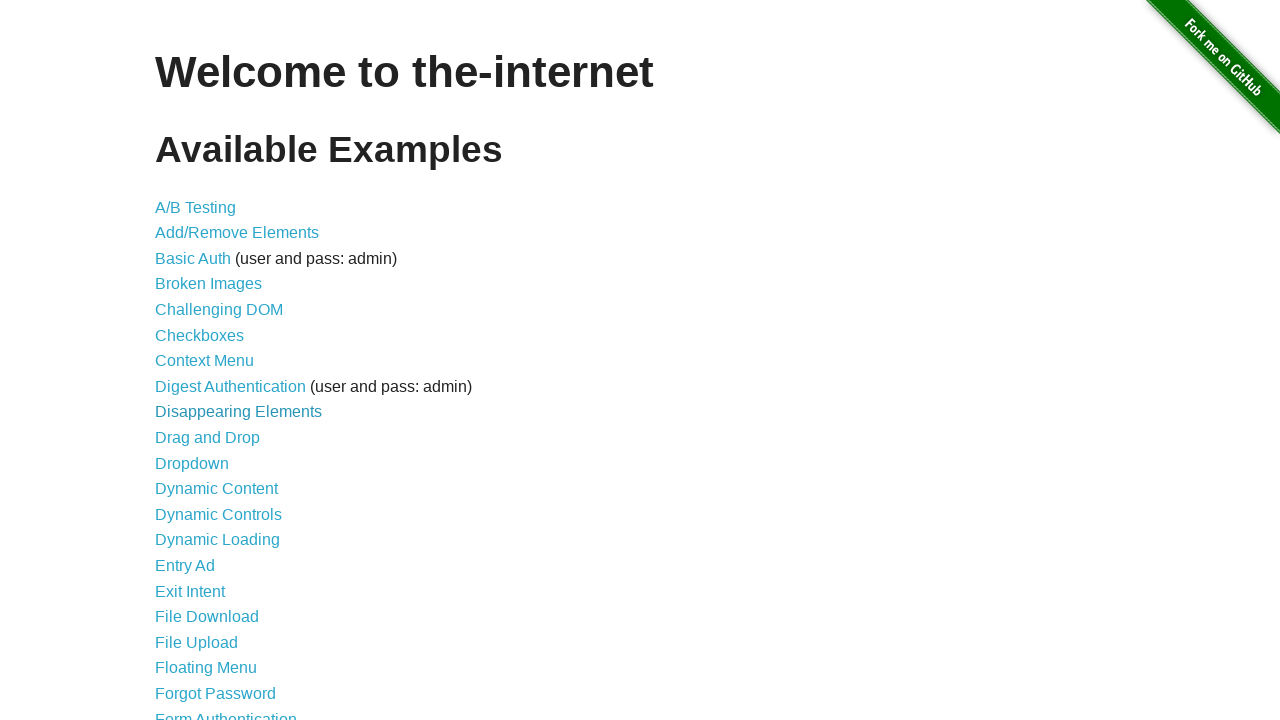